Tests email subscription functionality by scrolling to footer and subscribing with an email

Starting URL: https://automationexercise.com

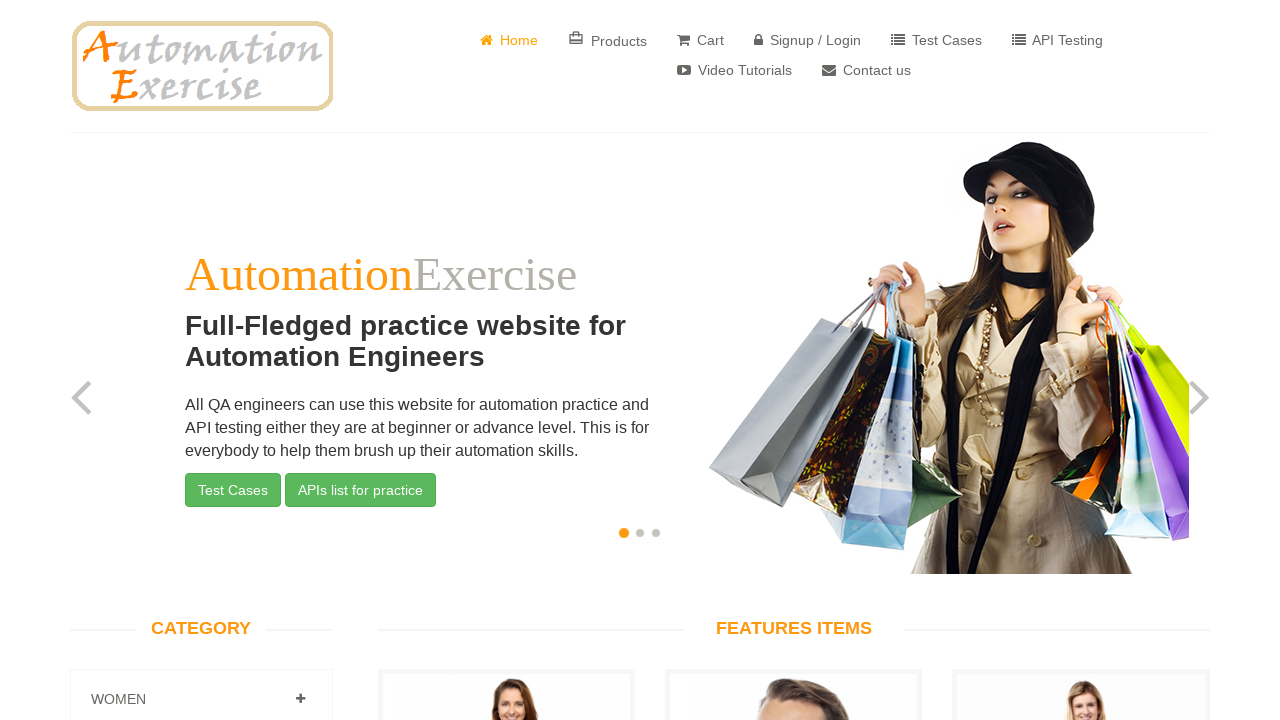

Scrolled to footer of the page
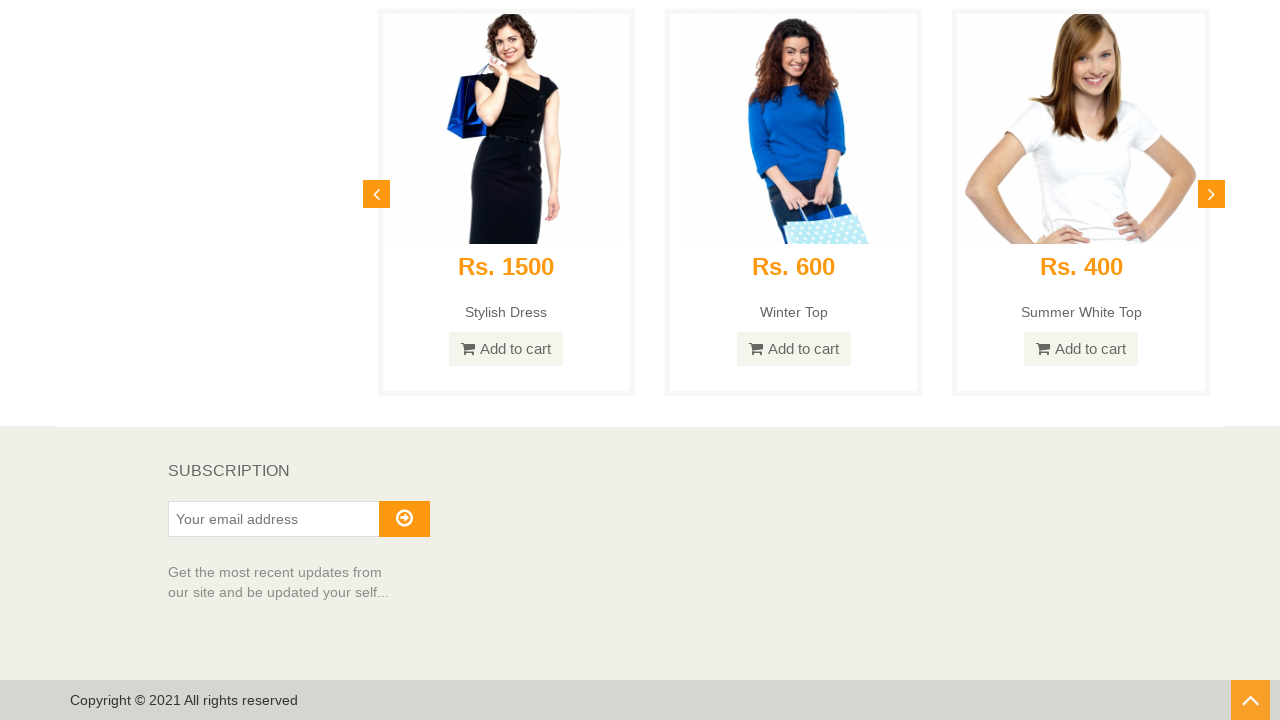

Filled email subscription field with 'testuser2024@example.com' on #susbscribe_email
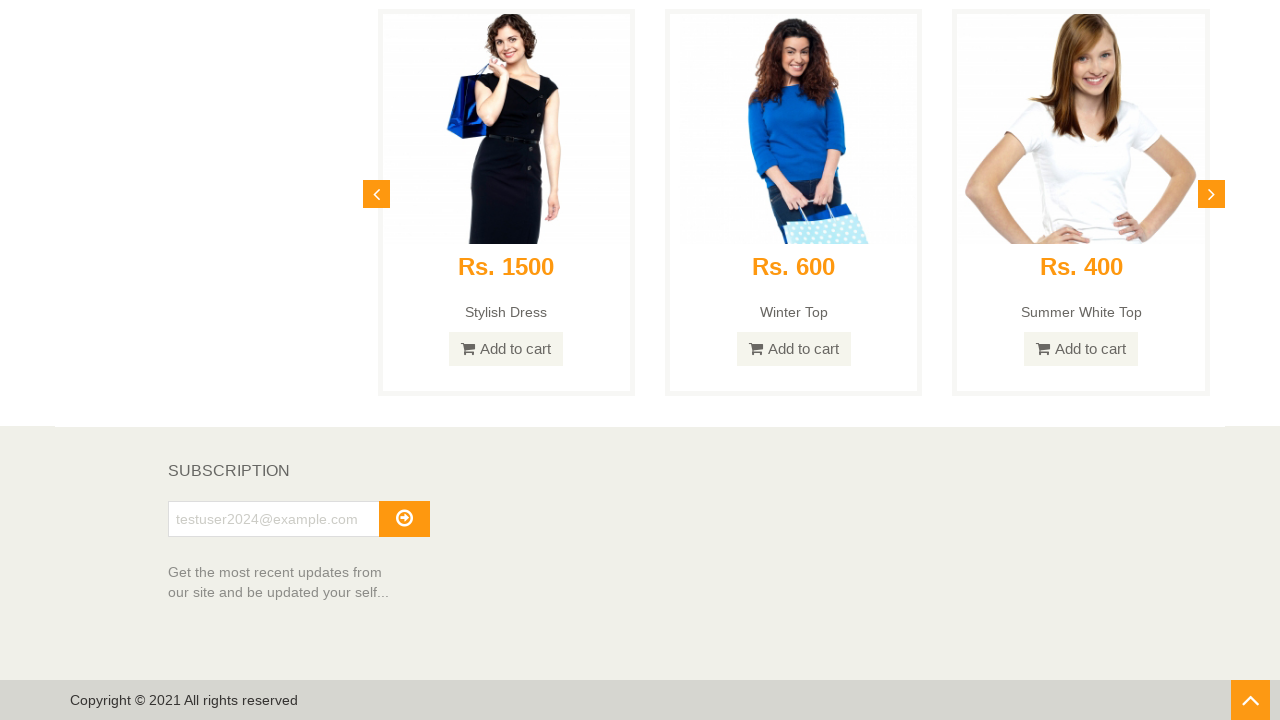

Clicked subscribe button to submit email subscription at (404, 519) on #subscribe
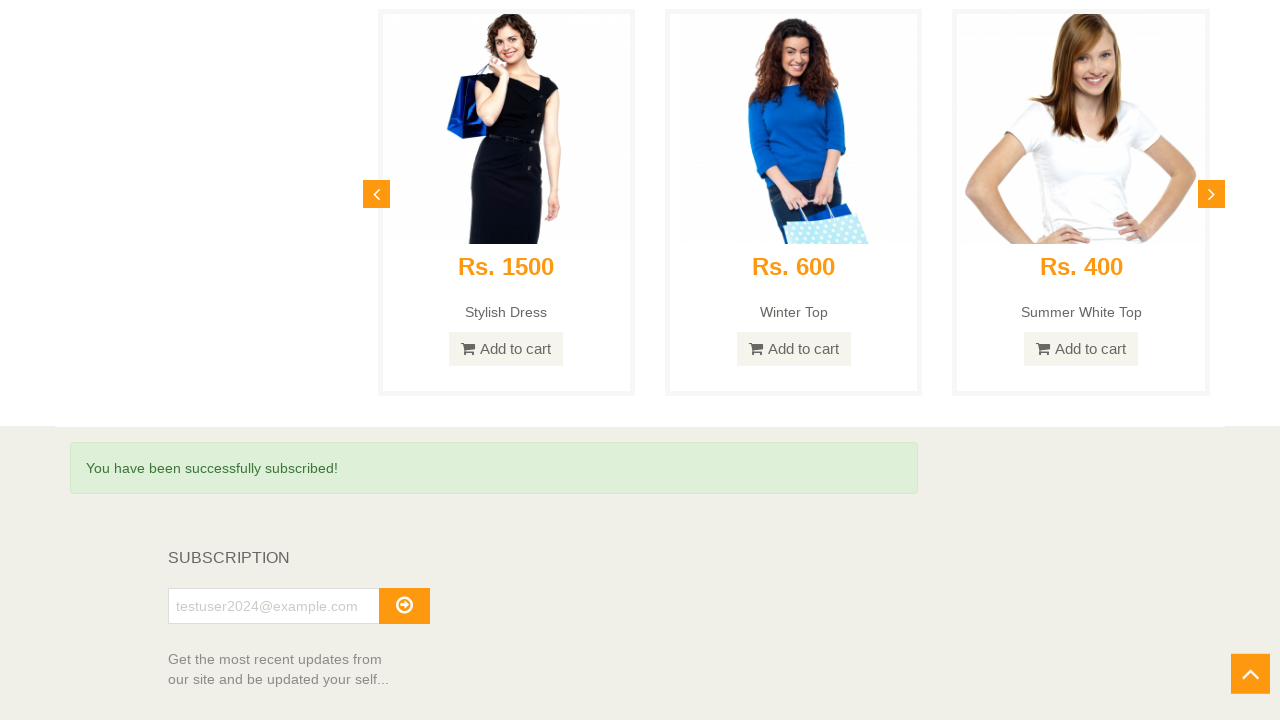

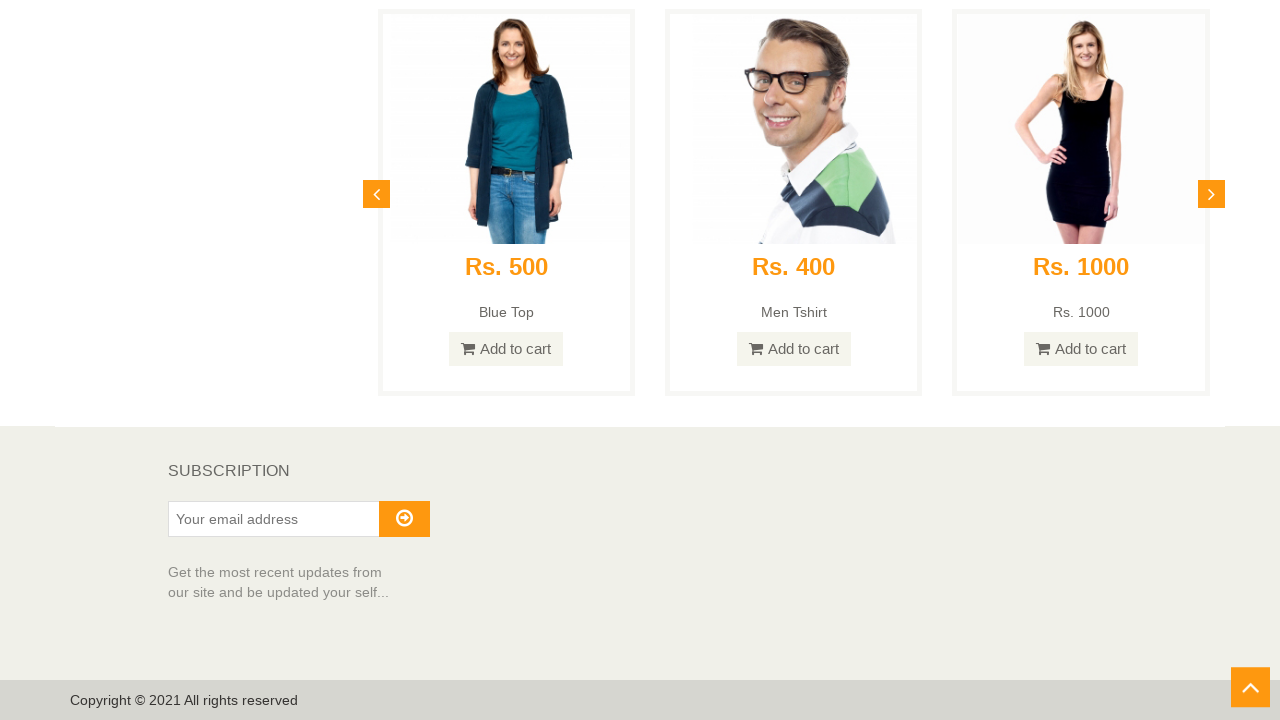